Tests clicking a link that opens a popup window on a Selenium practice page

Starting URL: http://omayo.blogspot.com/

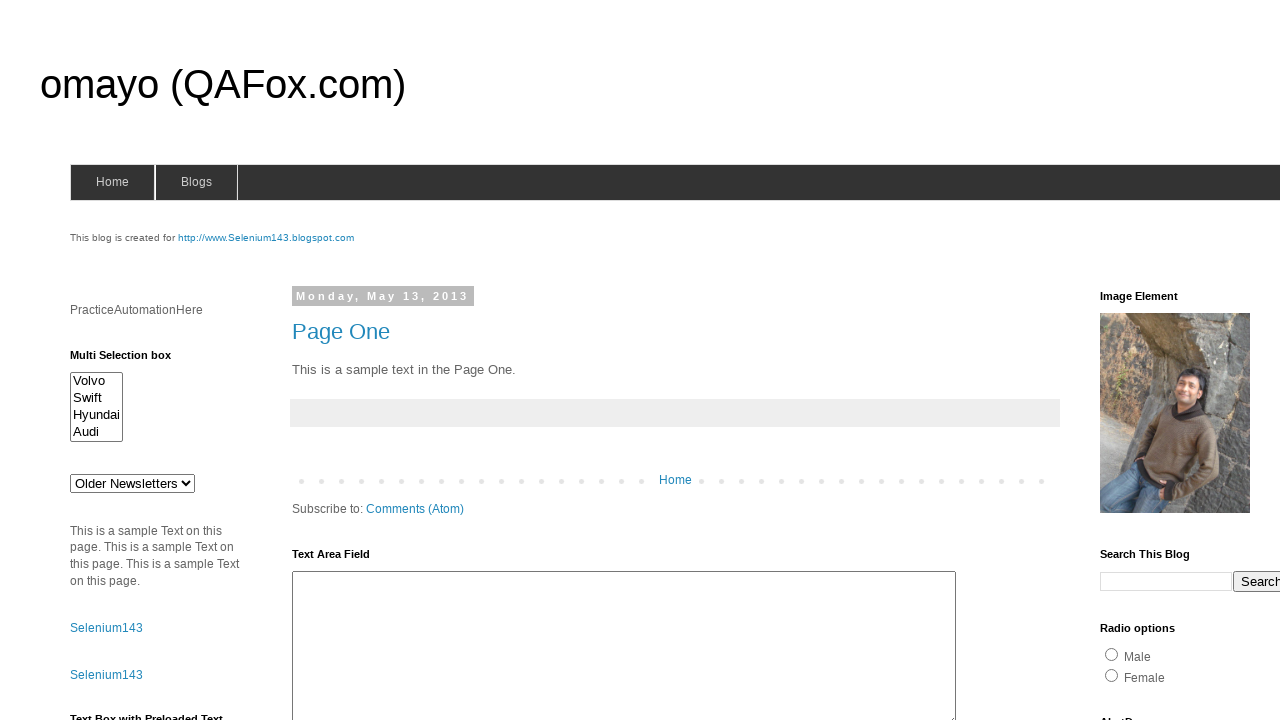

Clicked 'Open a popup window' link at (132, 360) on text=Open a popup window
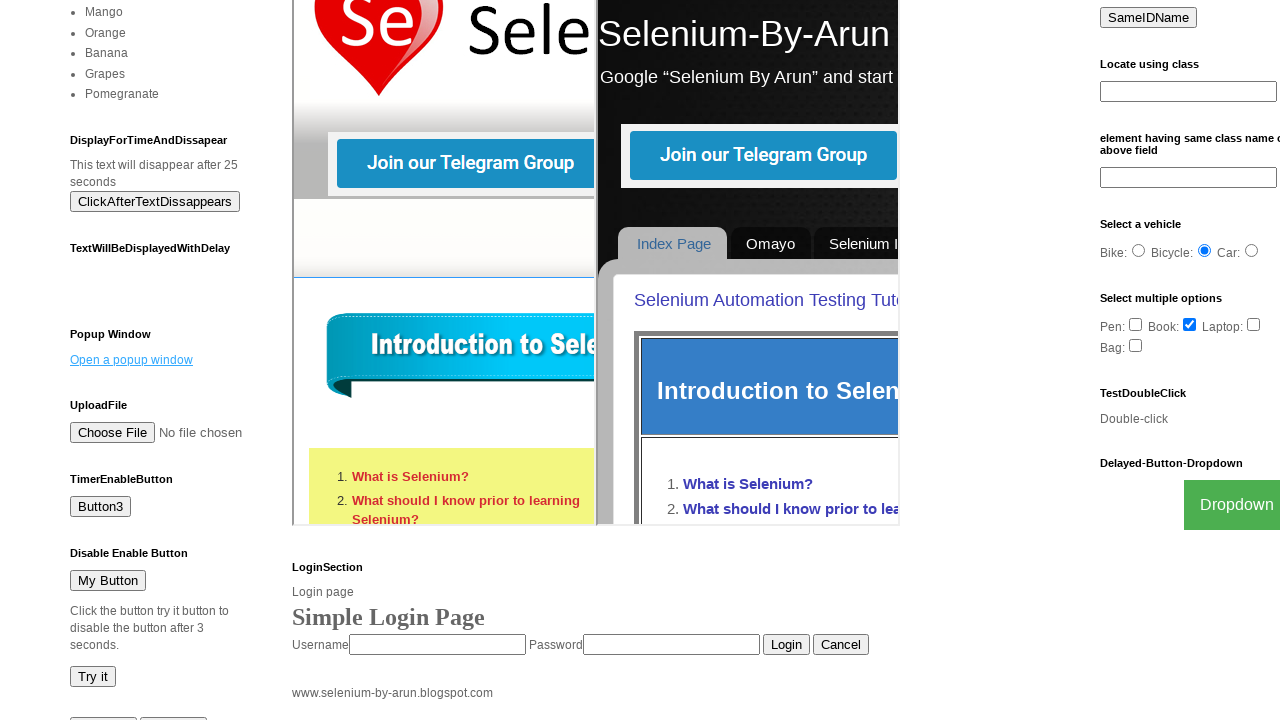

Waited 1 second for popup to open
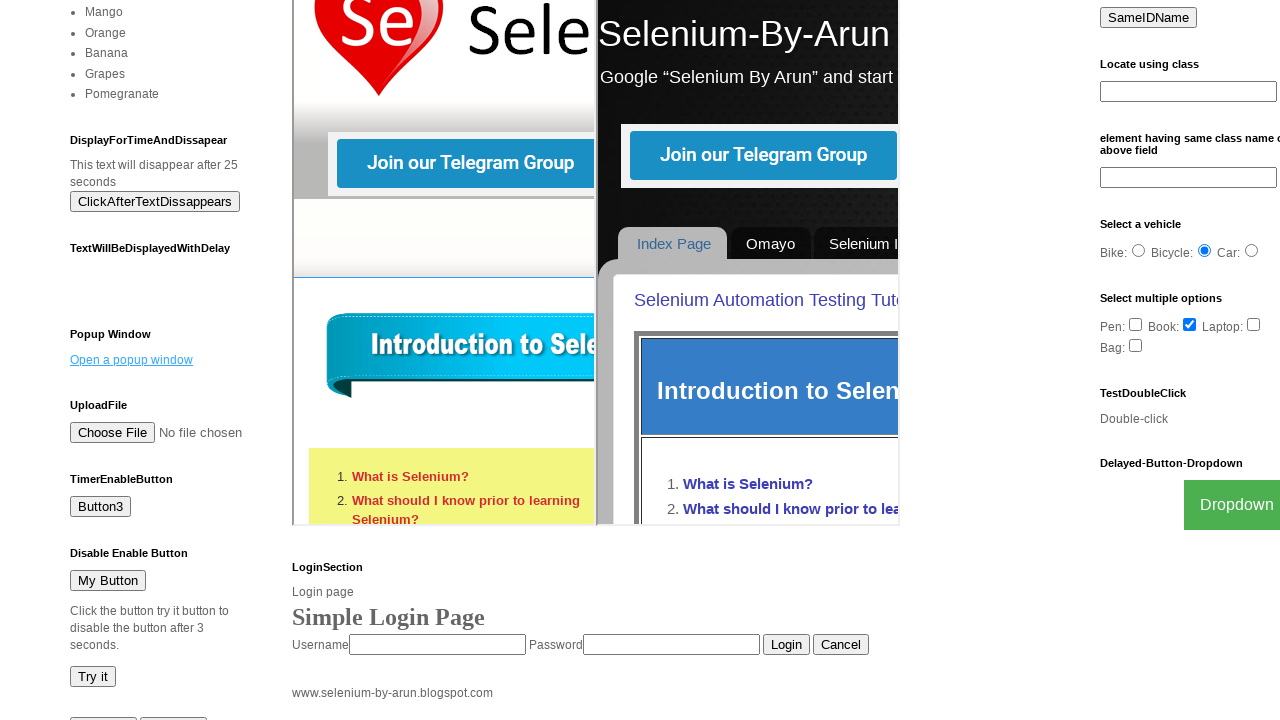

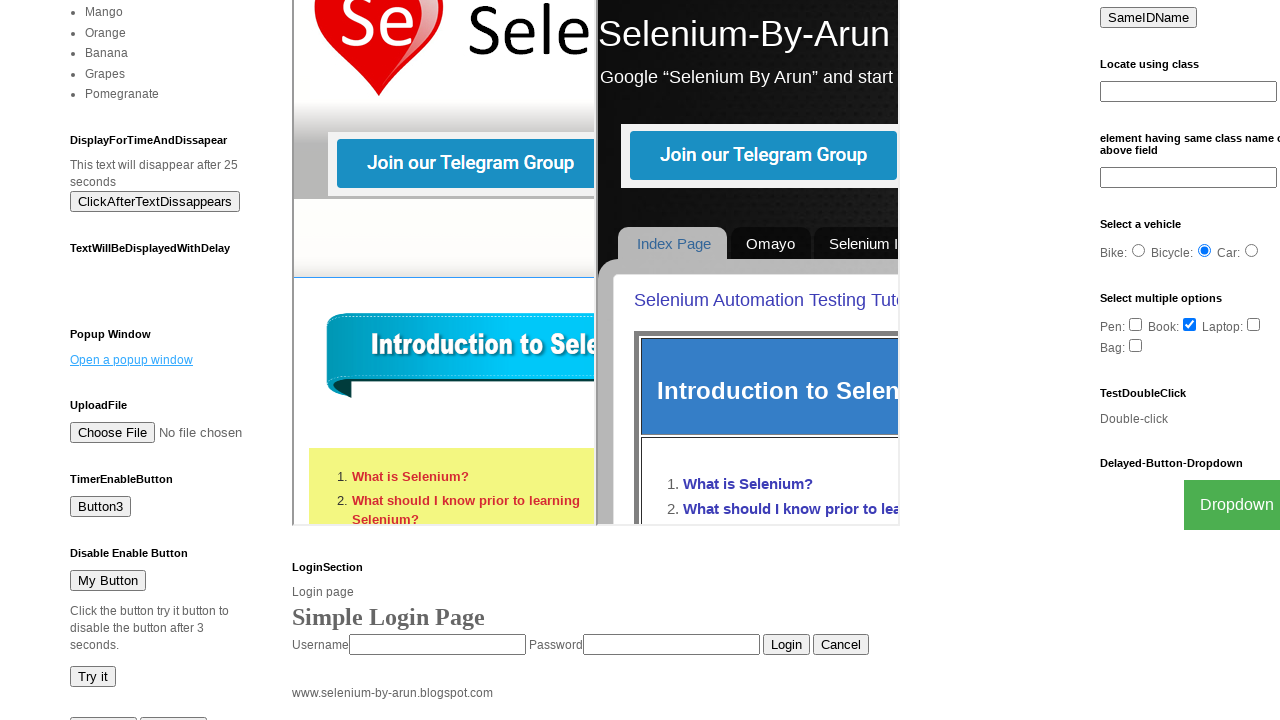